Tests the Monitors category filter by clicking on the Monitors category and verifying that only monitor products are displayed

Starting URL: https://www.demoblaze.com

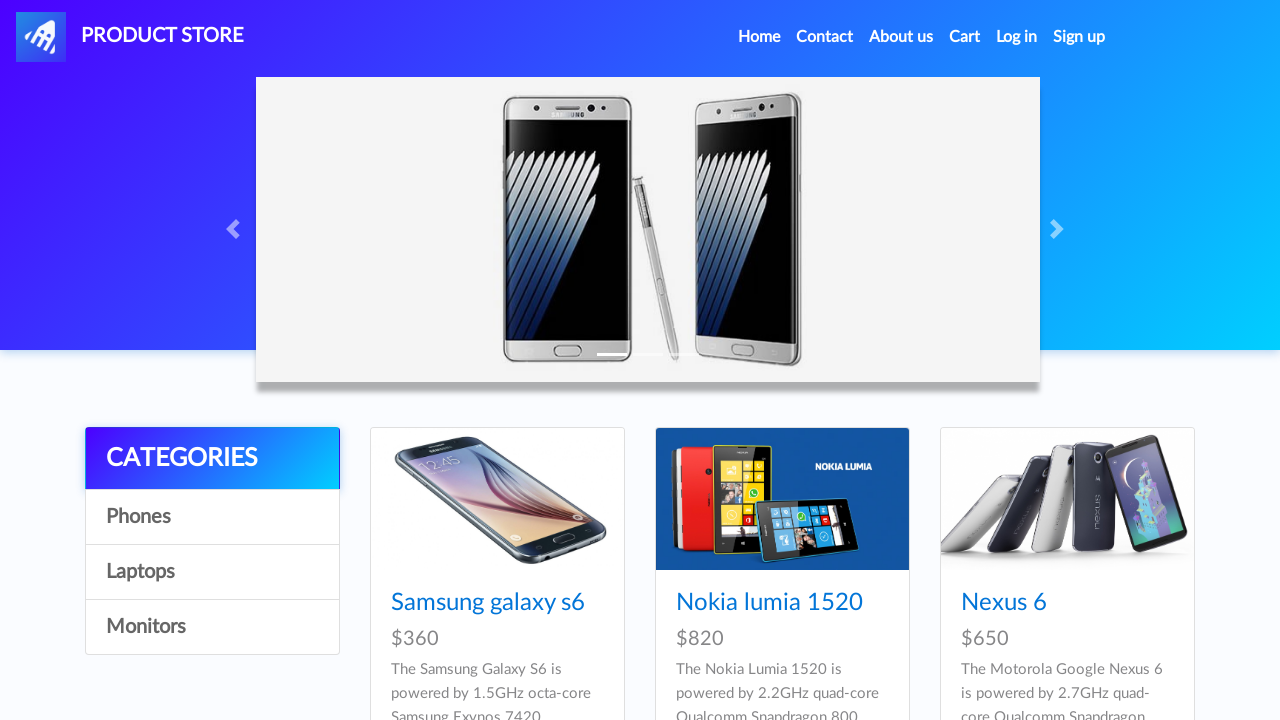

Waited for page to fully load (networkidle)
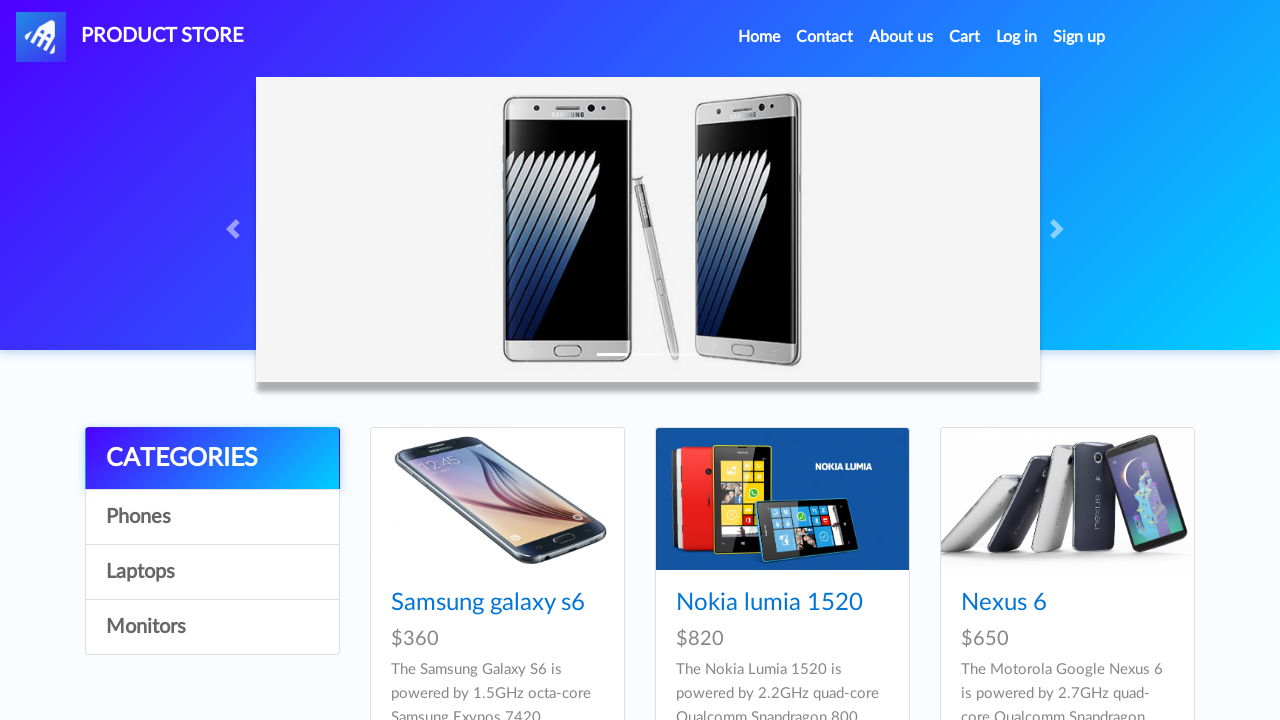

Clicked on Monitors category filter at (212, 627) on a:has-text('Monitors')
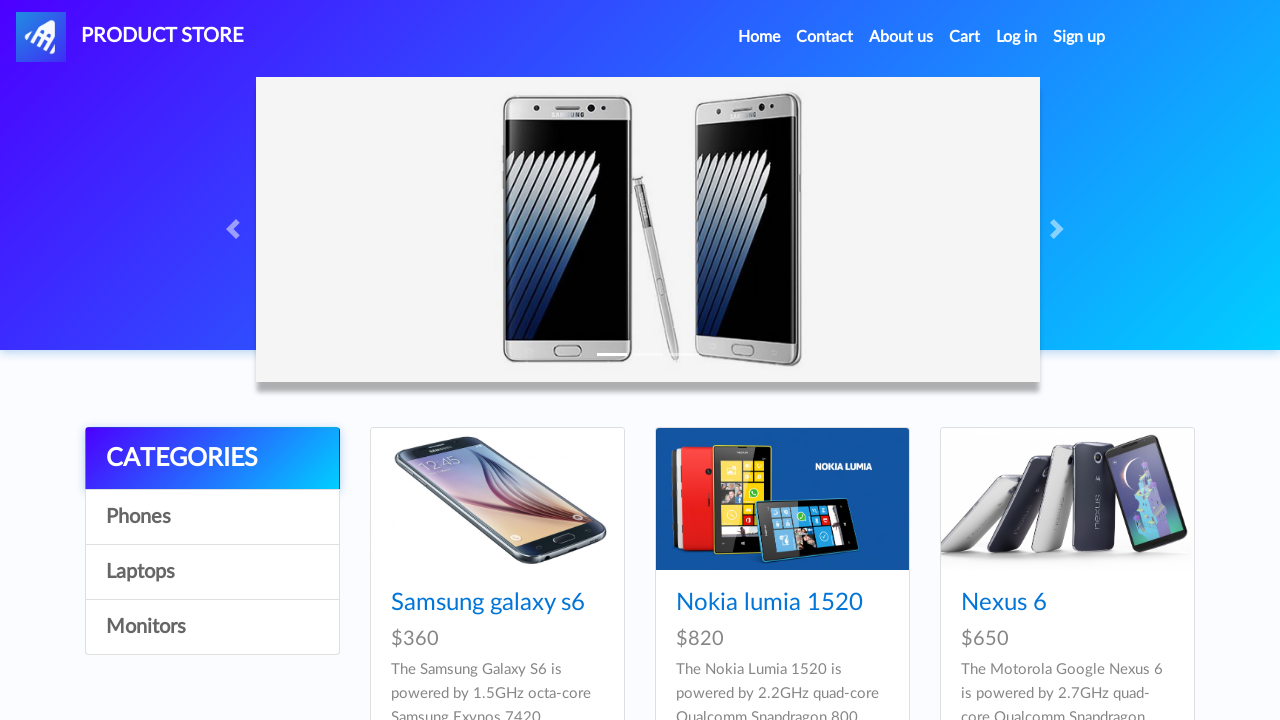

Waited for products to filter after category selection
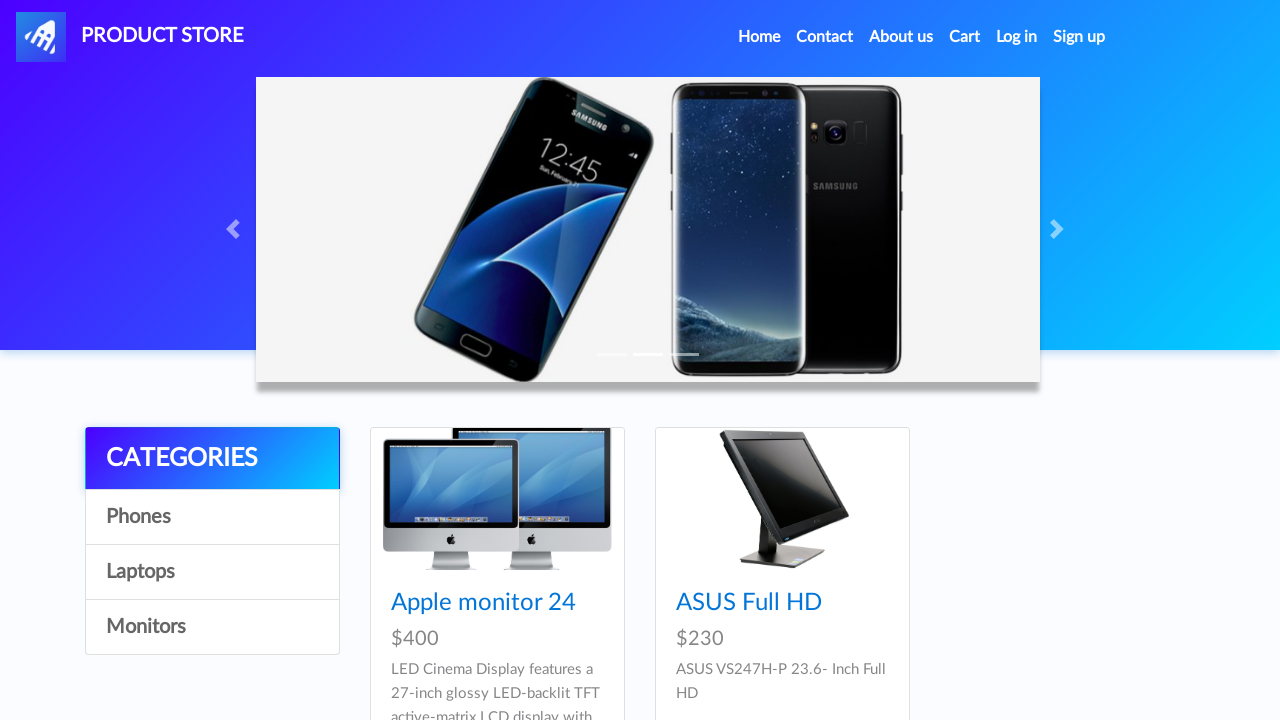

Verified monitor products are displayed on the page
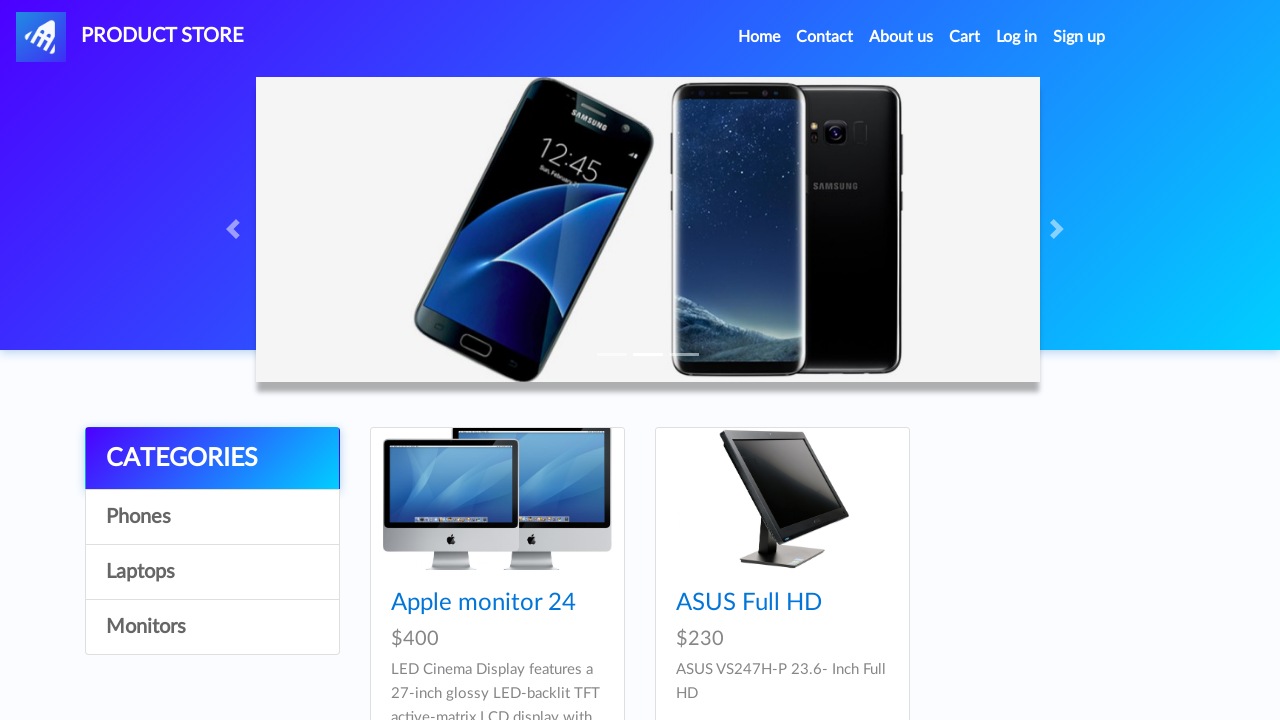

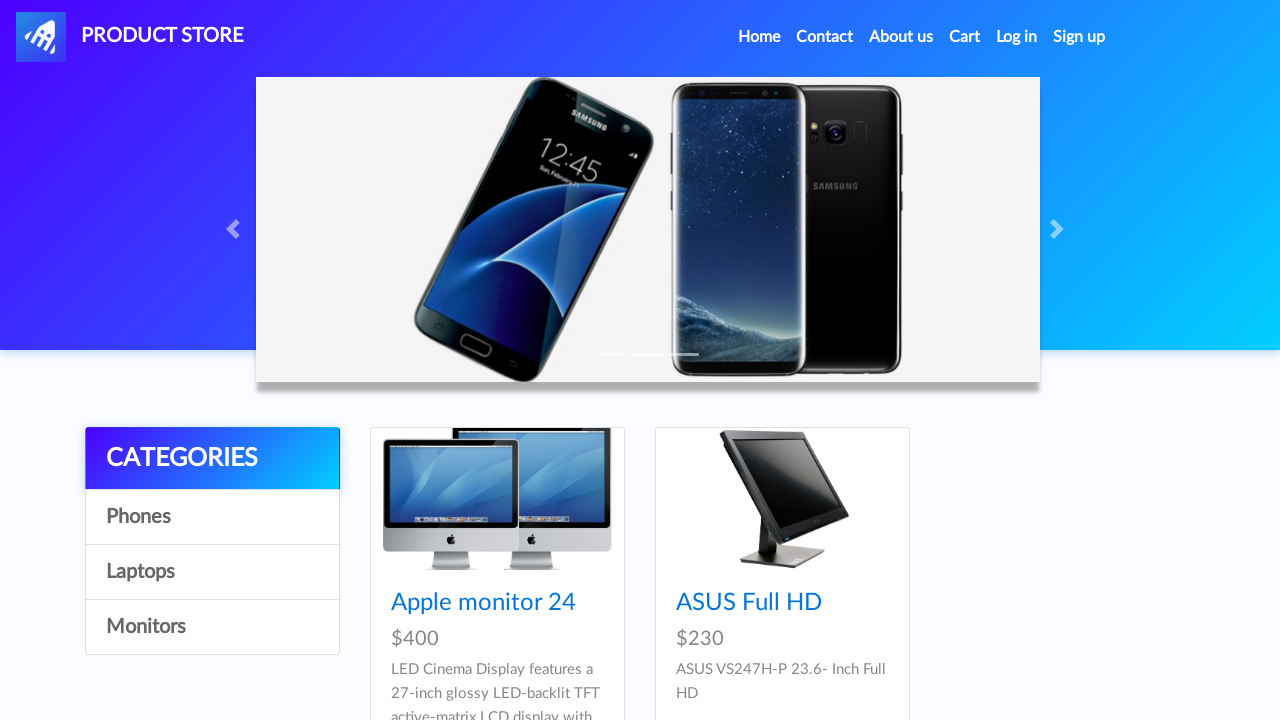